Tests handling of confirmation popup by navigating to the alerts page, triggering a confirm dialog, dismissing it, and verifying the result text

Starting URL: https://demo.automationtesting.in/Alerts.html

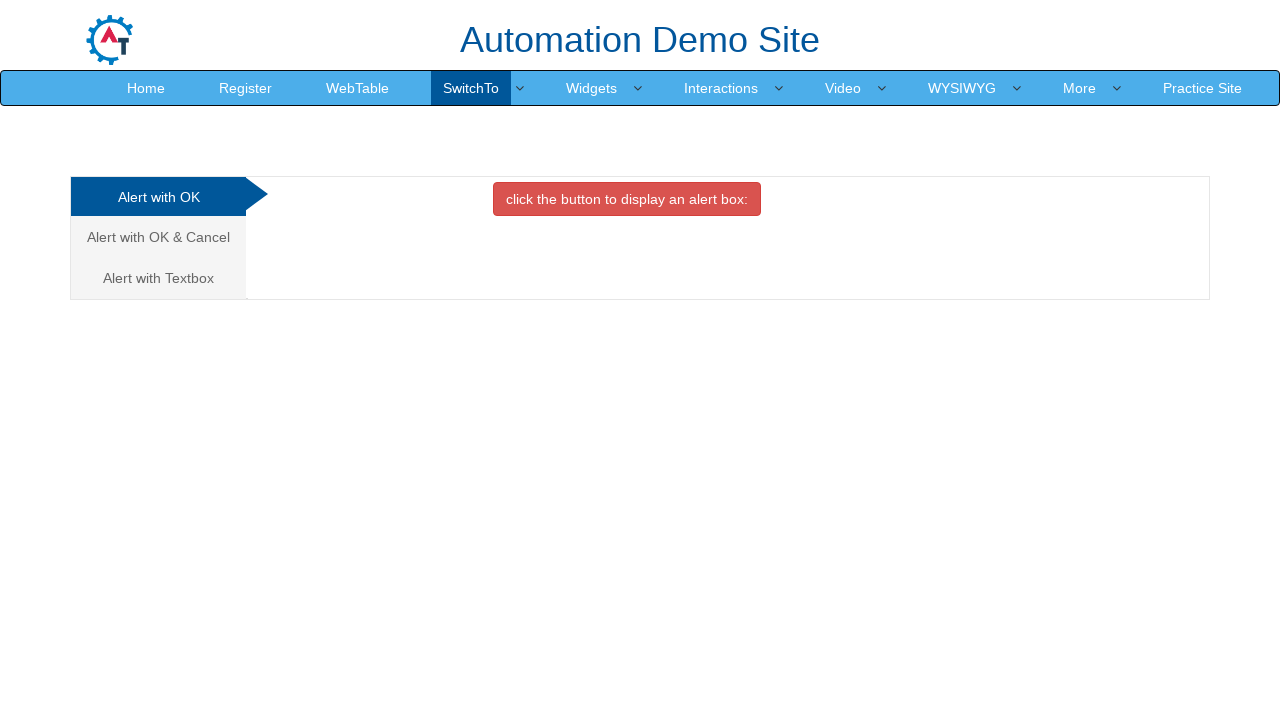

Clicked on 'Alert with OK & Cancel' link at (158, 237) on text=Alert with OK & Cancel
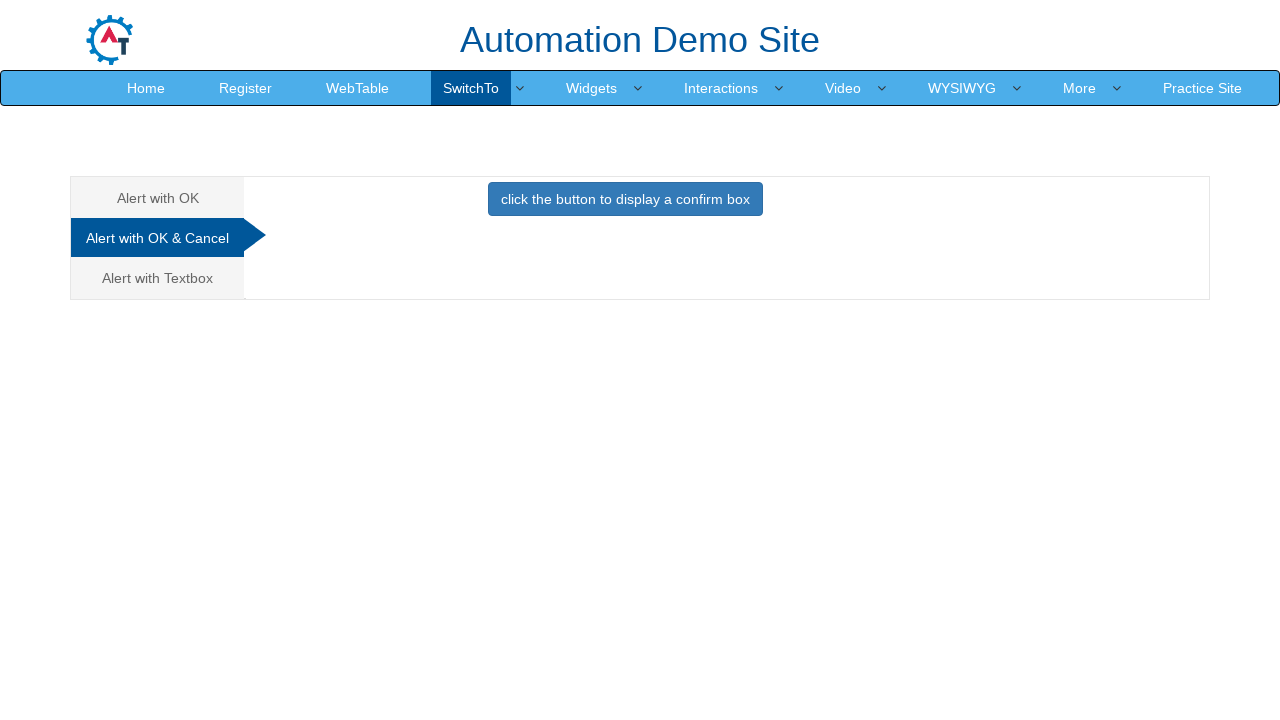

Clicked button to trigger confirmation dialog at (625, 199) on button[onclick='confirmbox()']
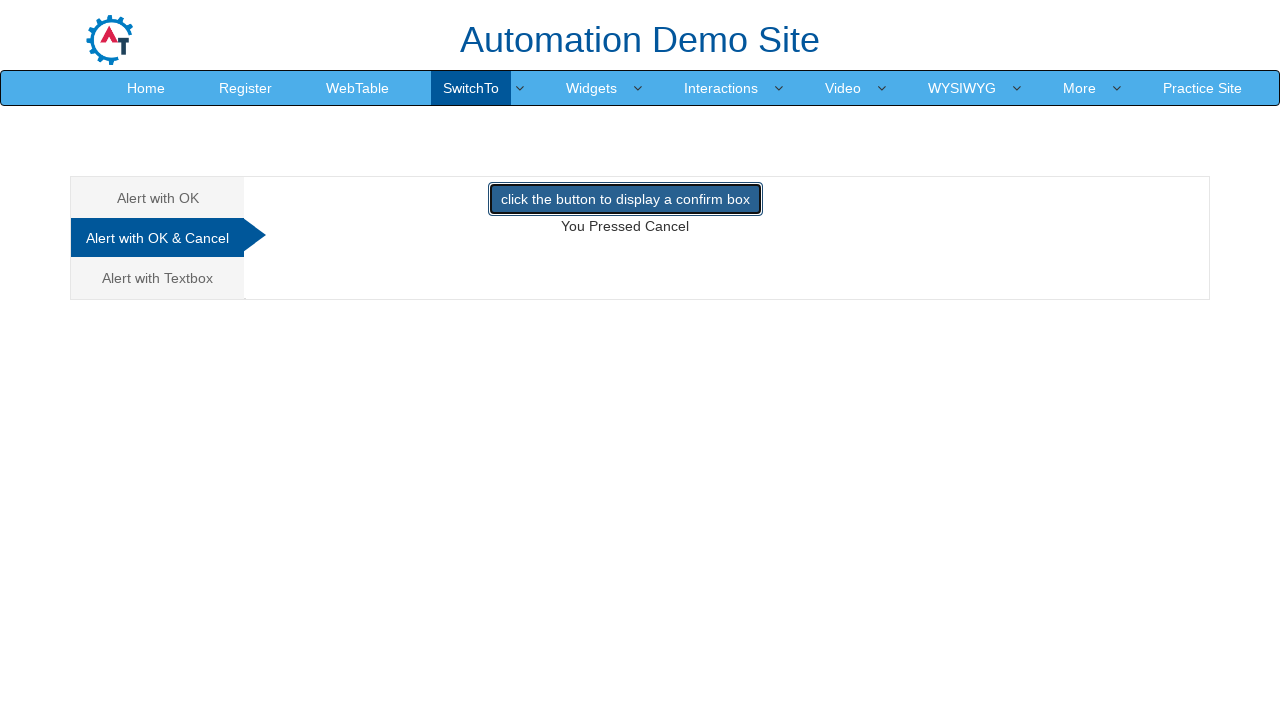

Set up dialog handler to dismiss confirmation popup
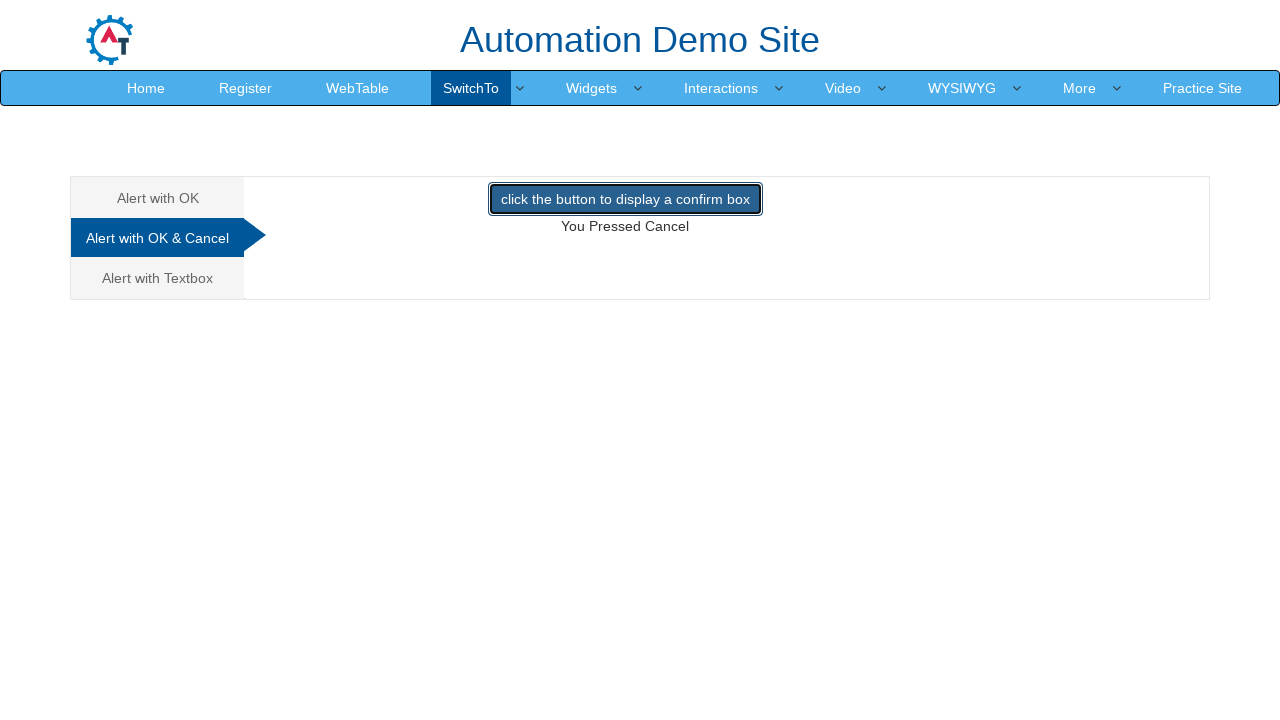

Result text appeared after dismissing confirmation dialog
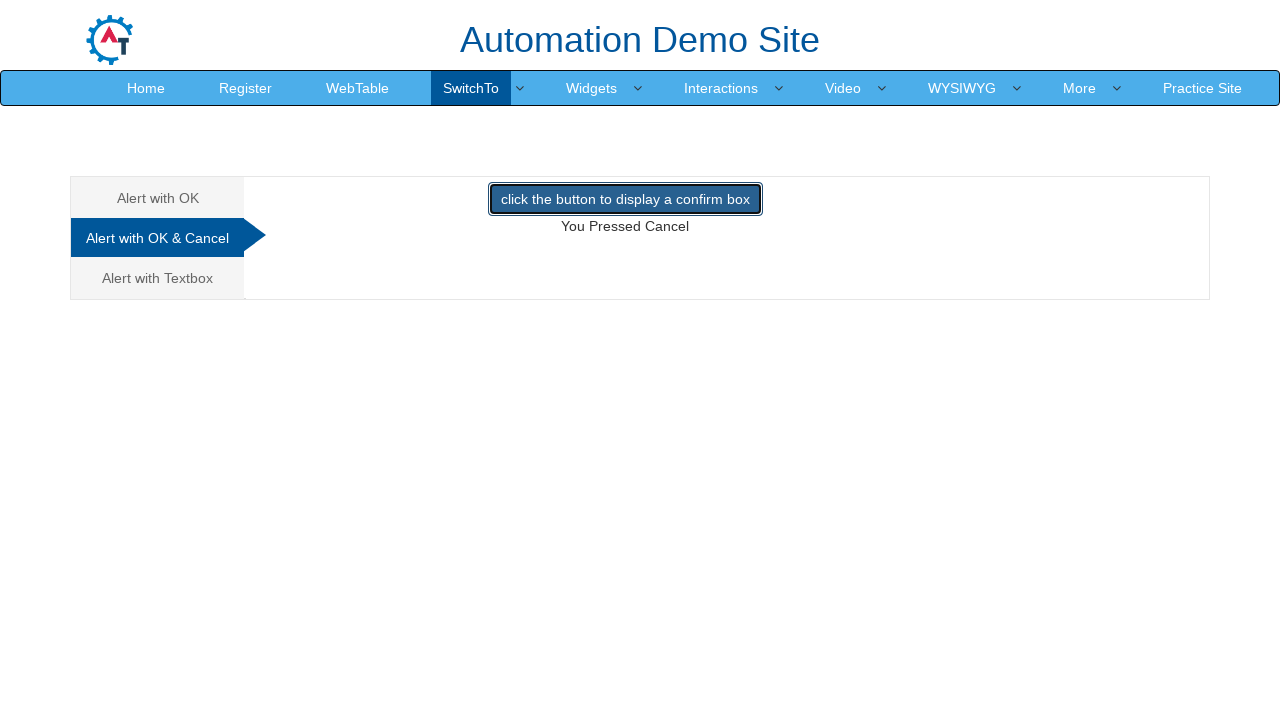

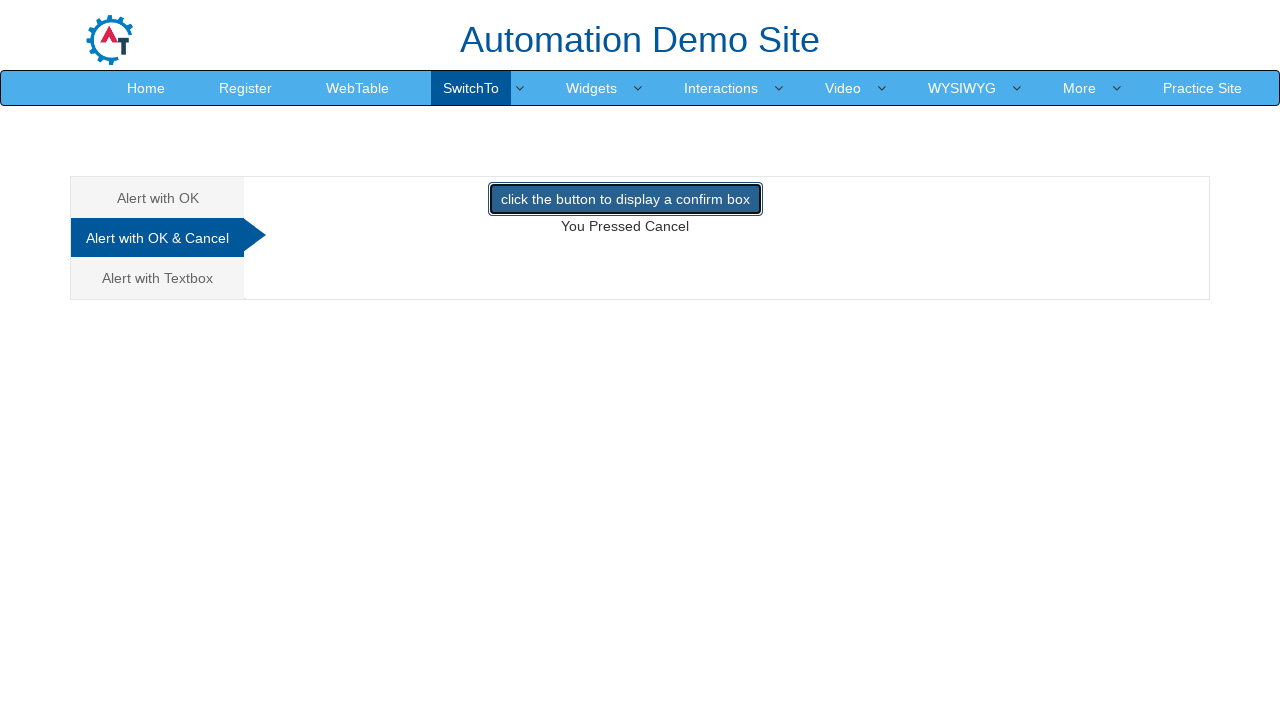